Tests declining a JavaScript prompt dialog which results in null value

Starting URL: https://the-internet.herokuapp.com/javascript_alerts

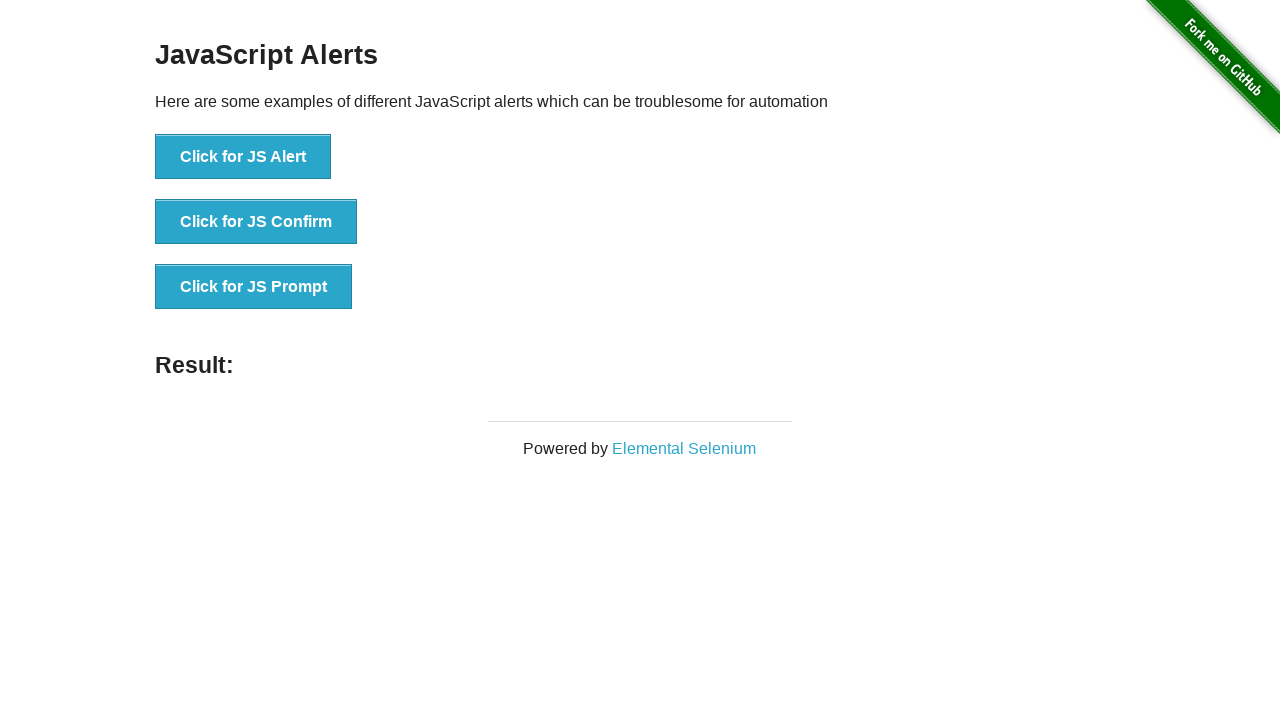

Set up dialog handler to dismiss prompt alerts
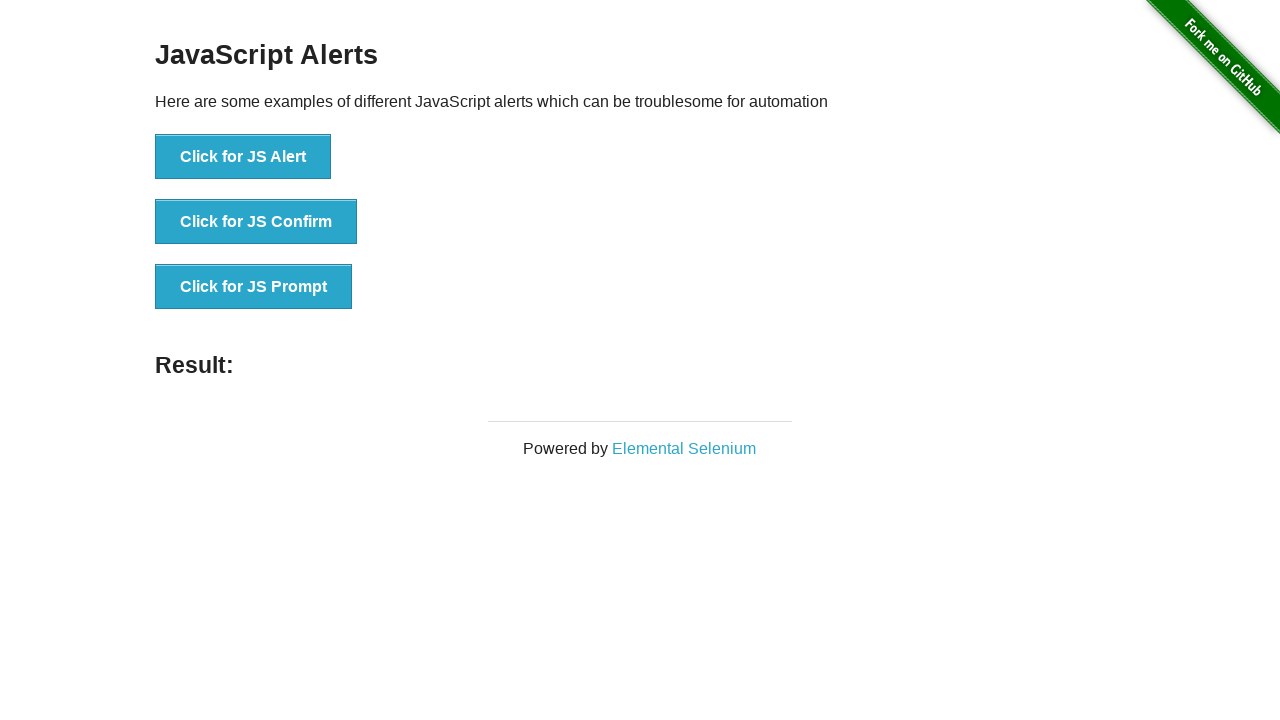

Clicked the JS Prompt button to trigger prompt dialog at (254, 287) on button[onclick='jsPrompt()']
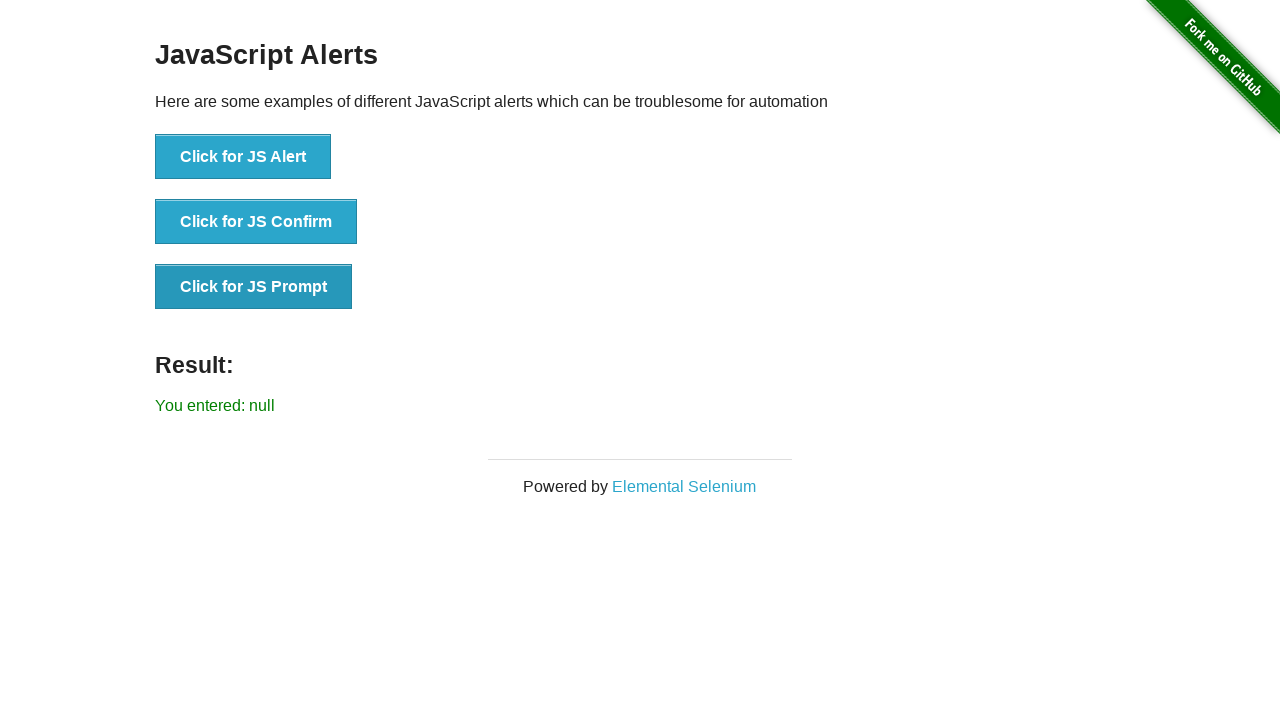

Prompt dialog was dismissed and result element loaded
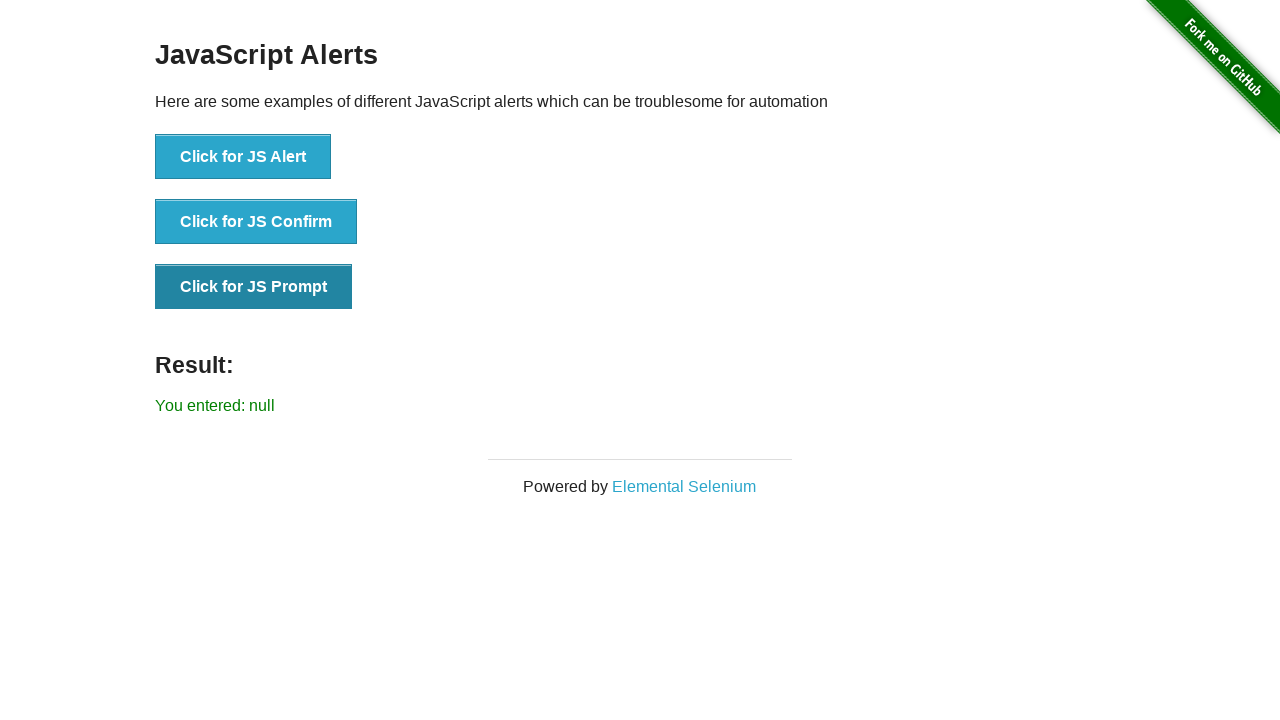

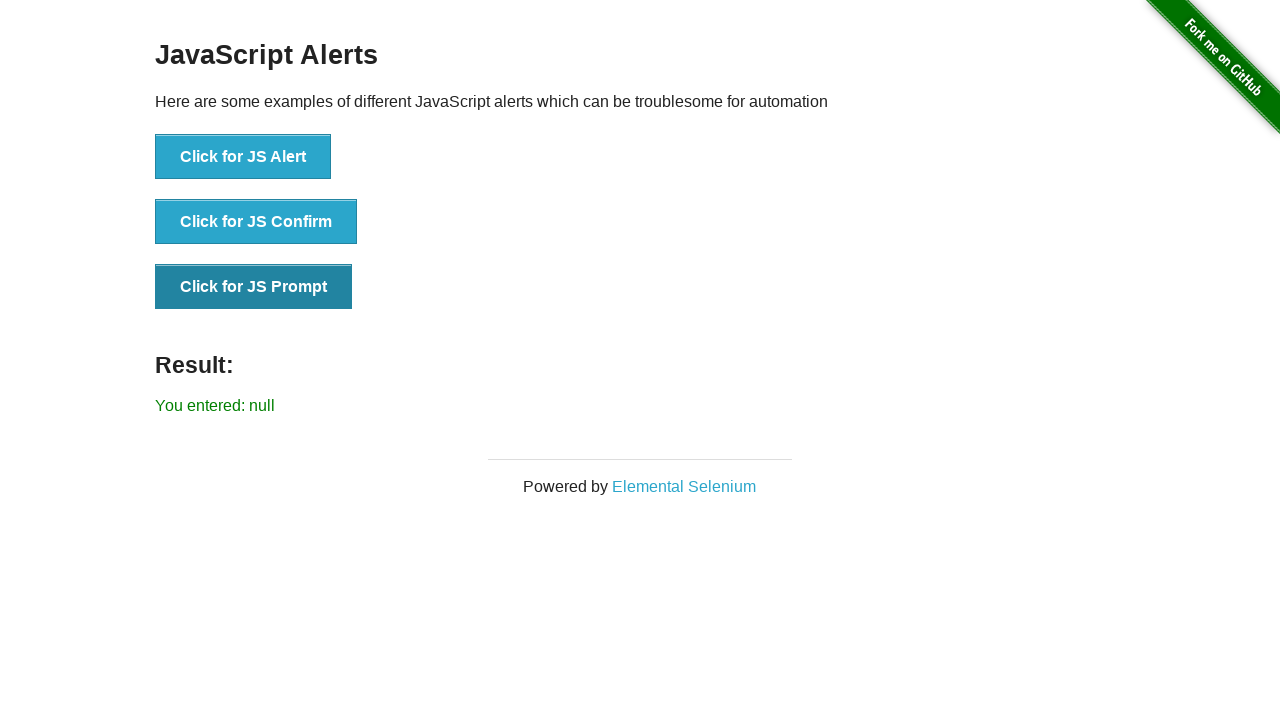